Tests the Login button on Naveen Automation Labs academy page by locating and clicking the first Login button

Starting URL: https://academy.naveenautomationlabs.com/

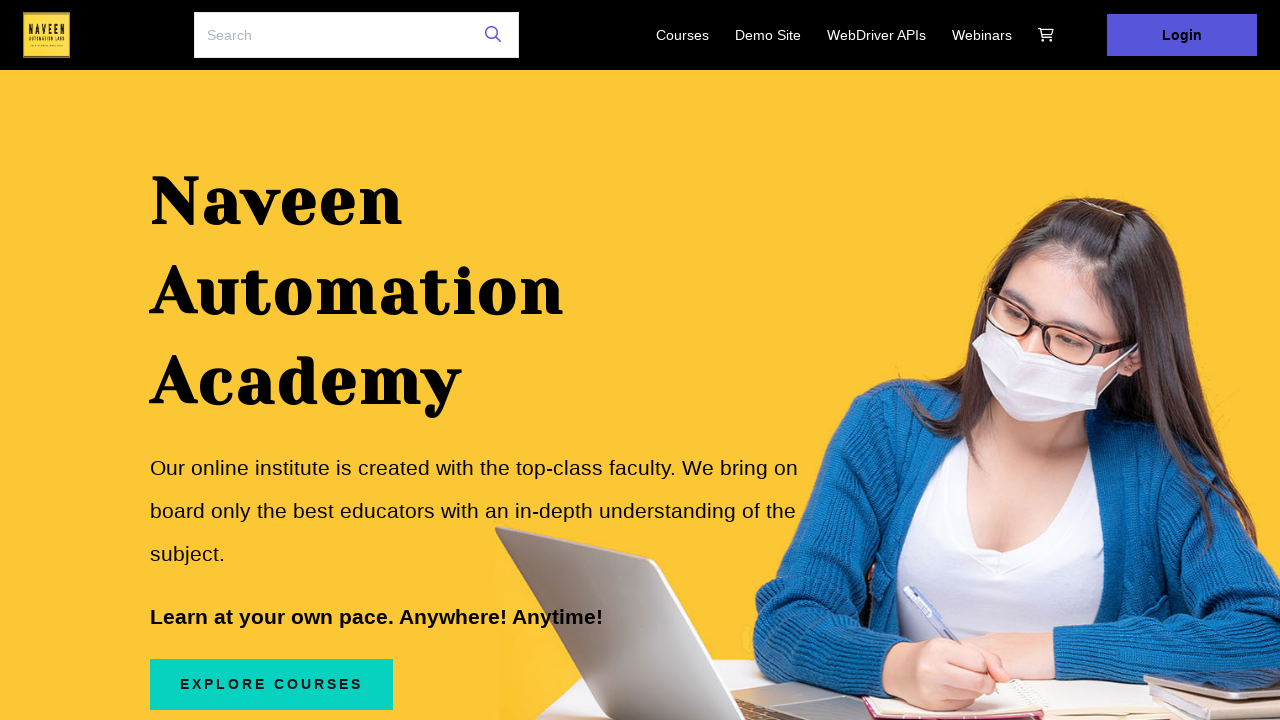

Located all Login buttons on Naveen Automation Labs academy page
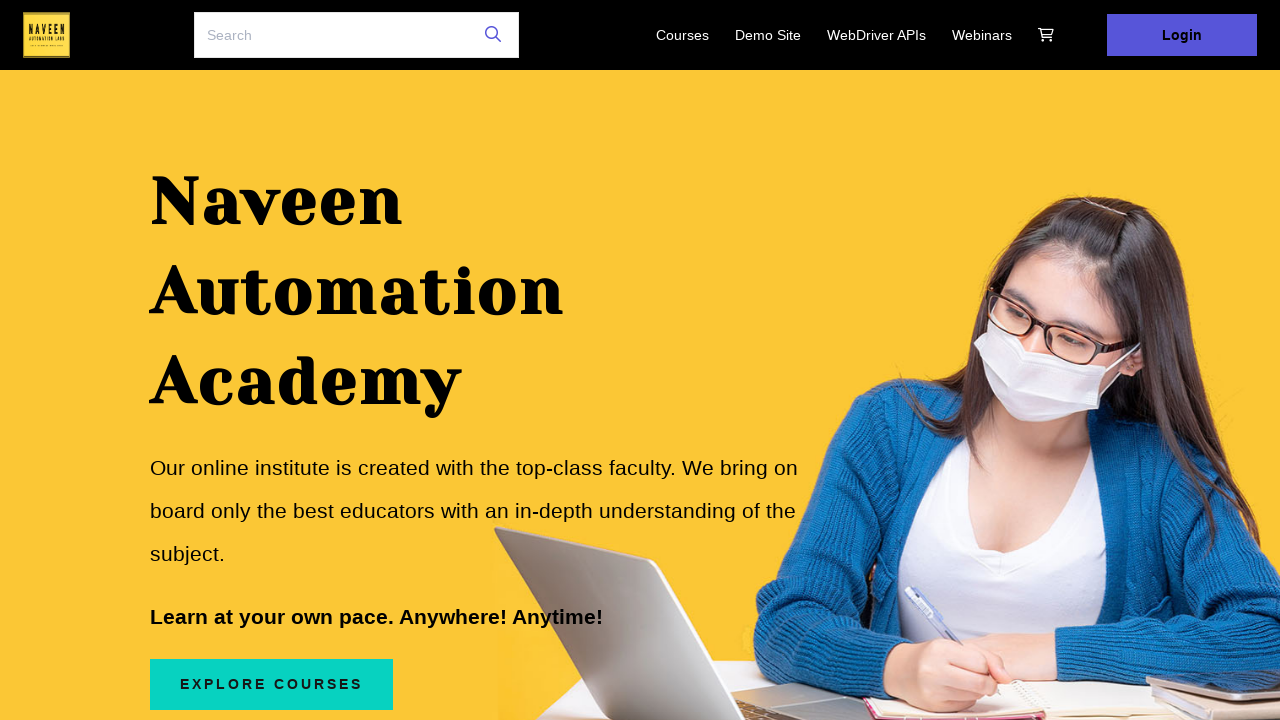

Clicked the first Login button at (1182, 35) on text=Login >> nth=0
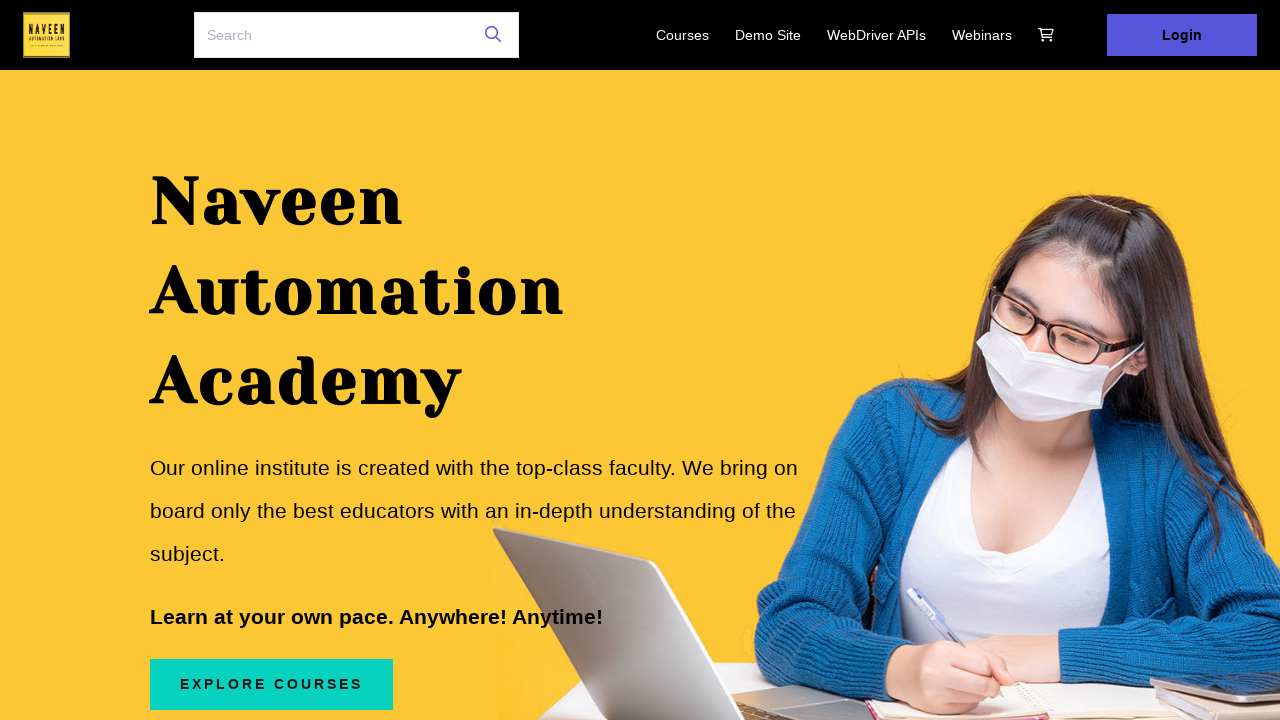

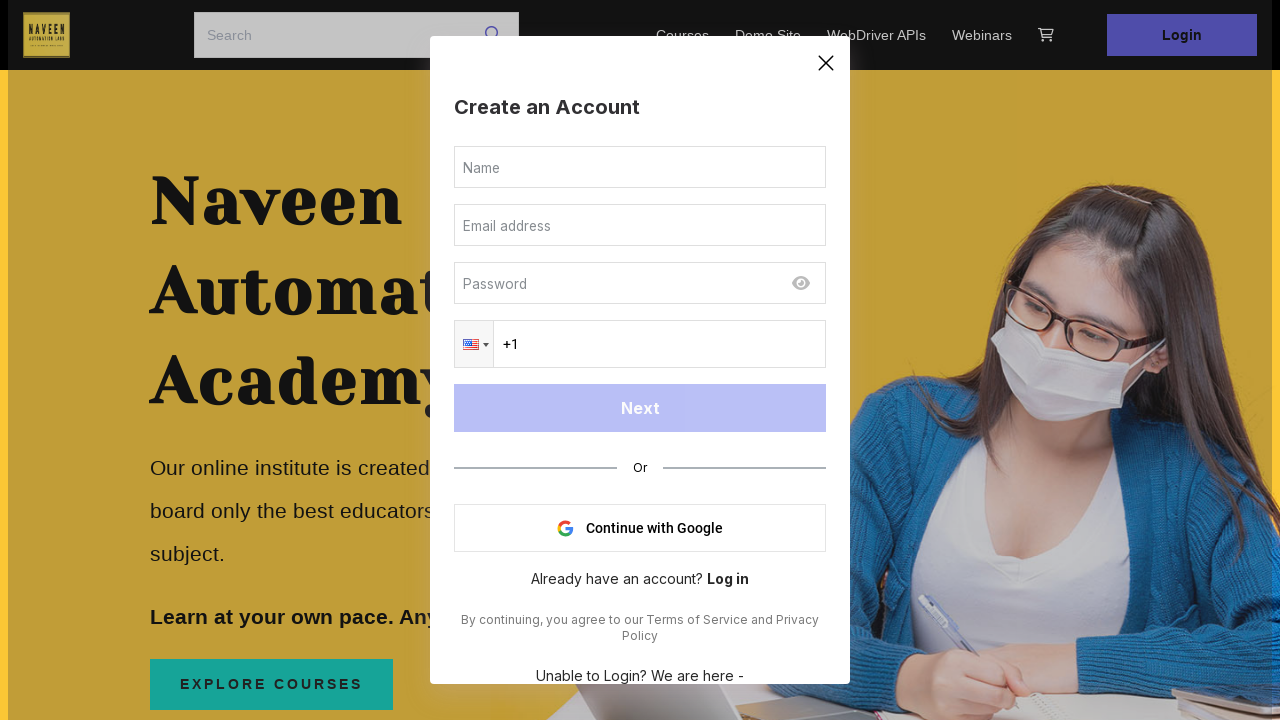